Navigates to a SNILS (Russian social security number) generator page and retrieves the generated SNILS value from a span element

Starting URL: https://ortex.github.io/snils-generator/

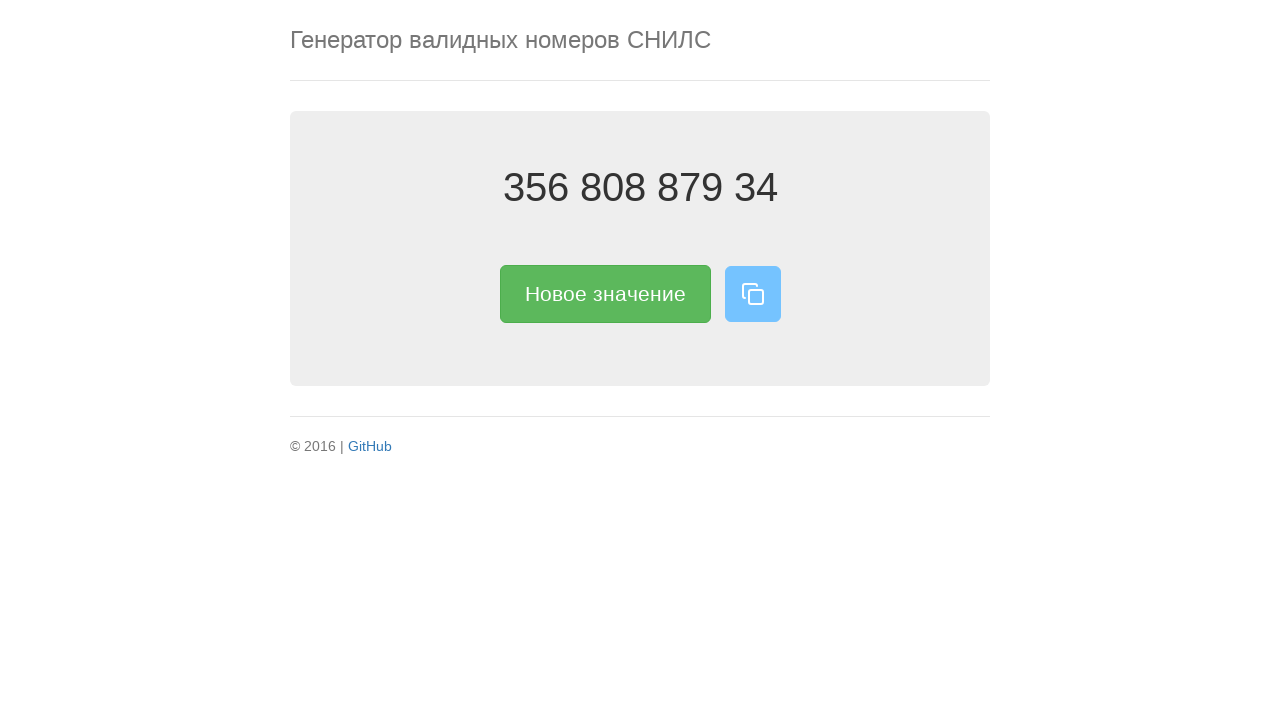

Navigated to SNILS generator page
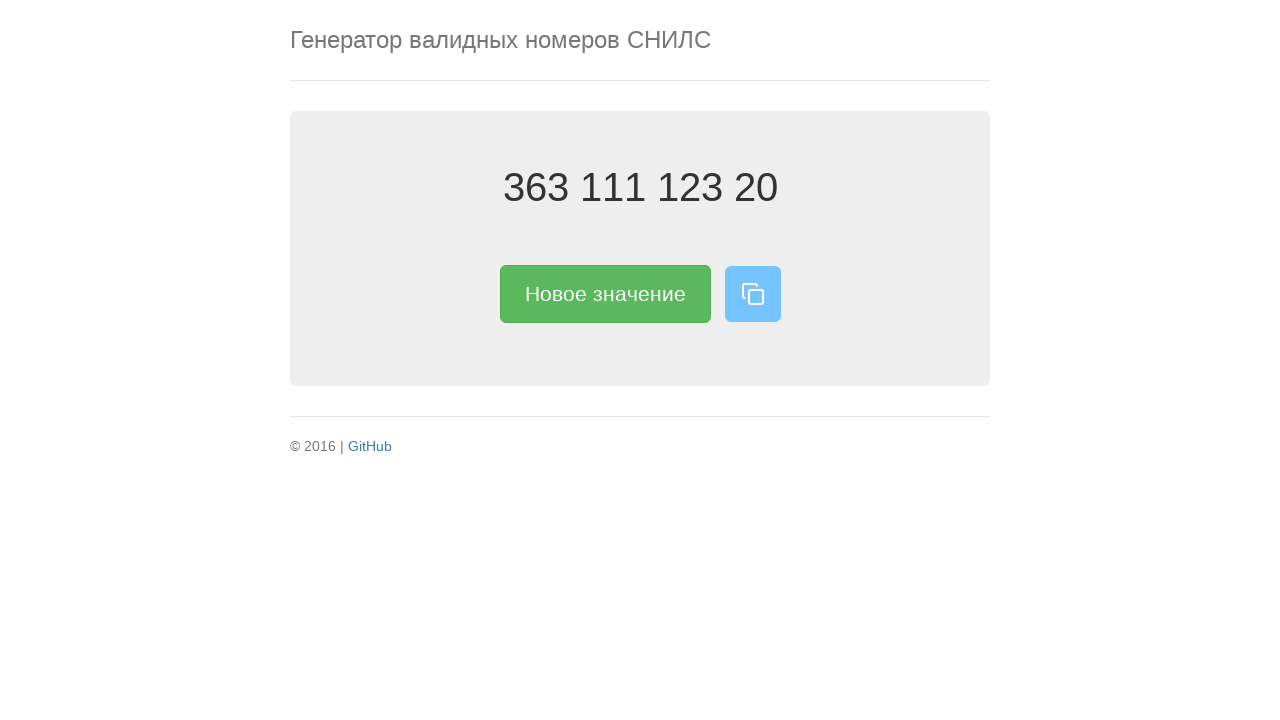

Waited for span element containing SNILS value to load
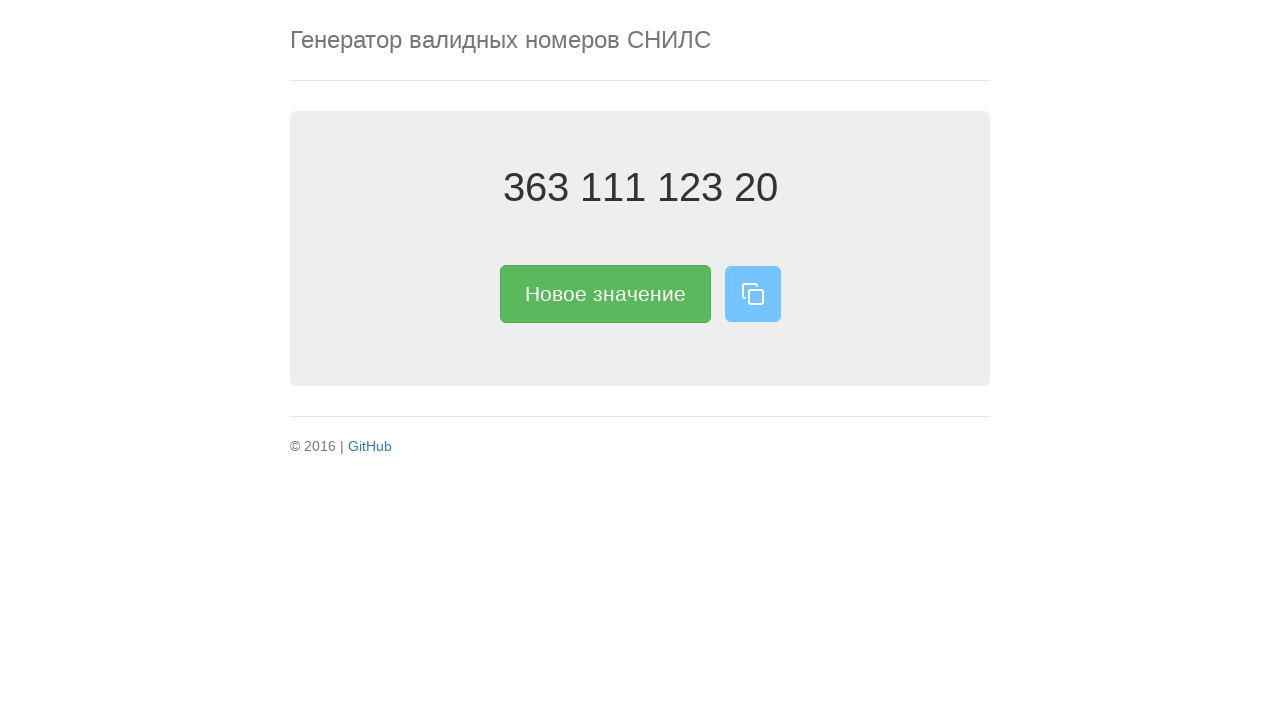

Located first span element
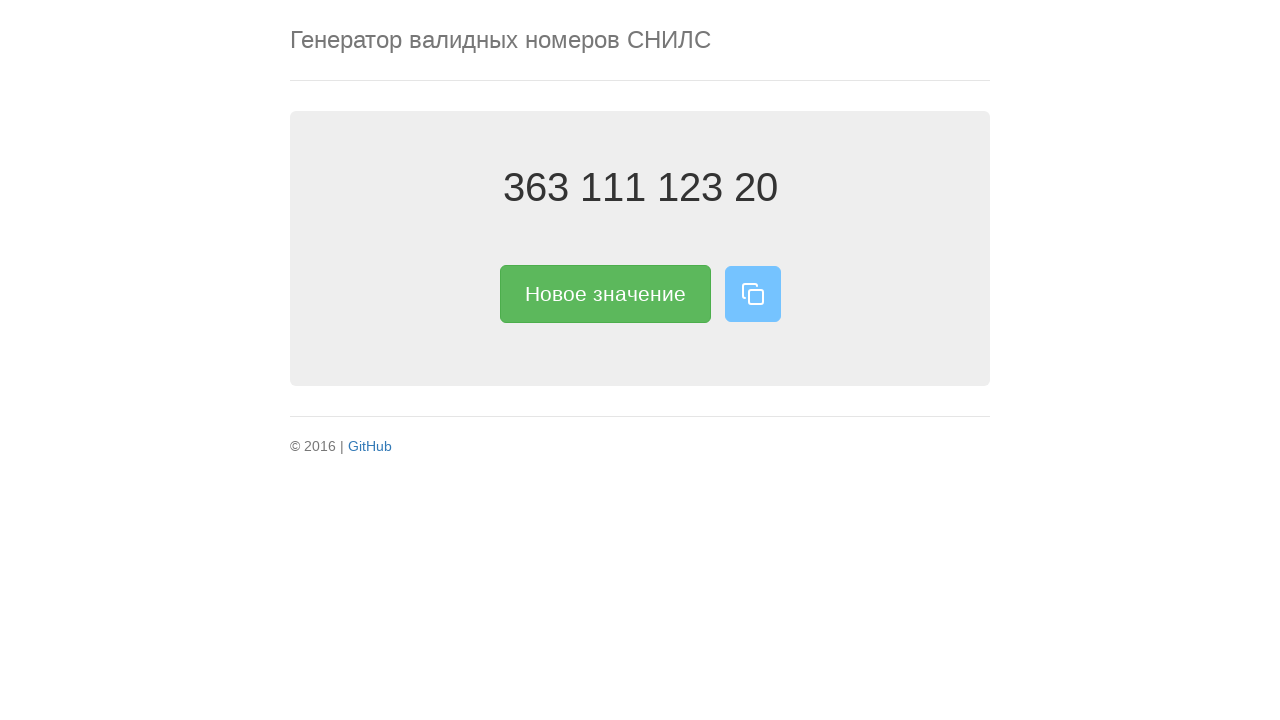

Retrieved SNILS value: 363 111 123 20
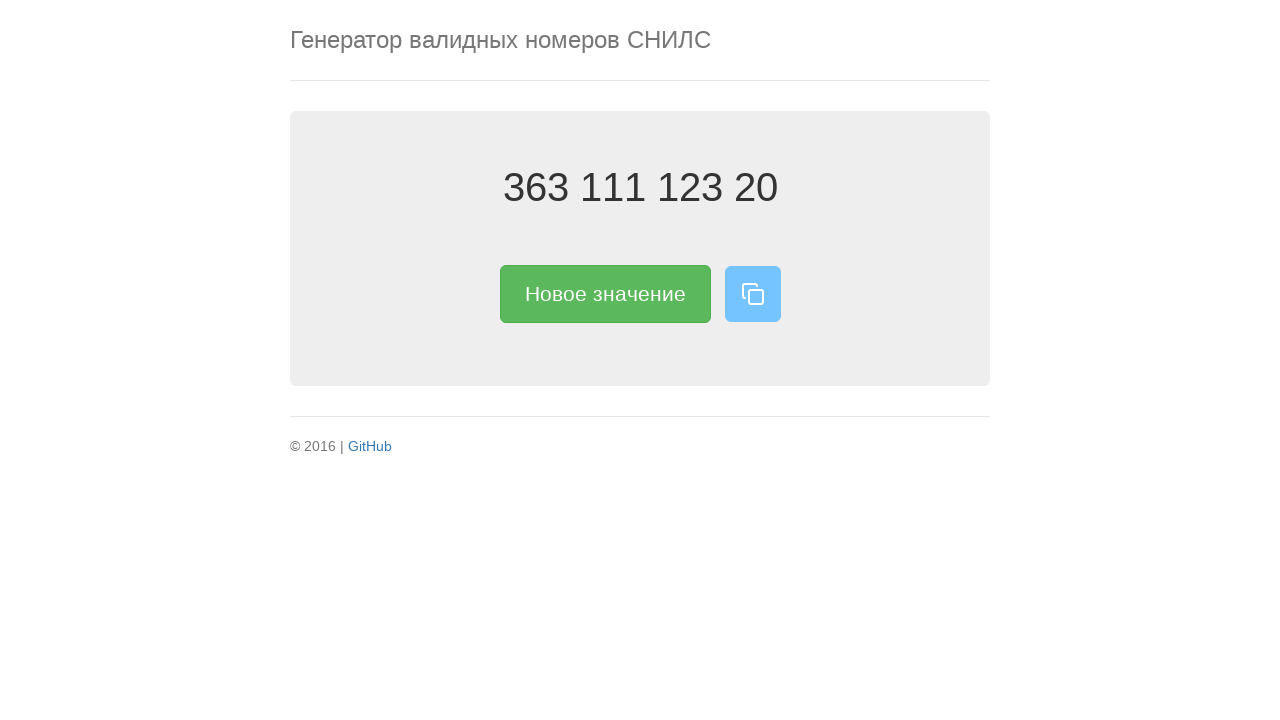

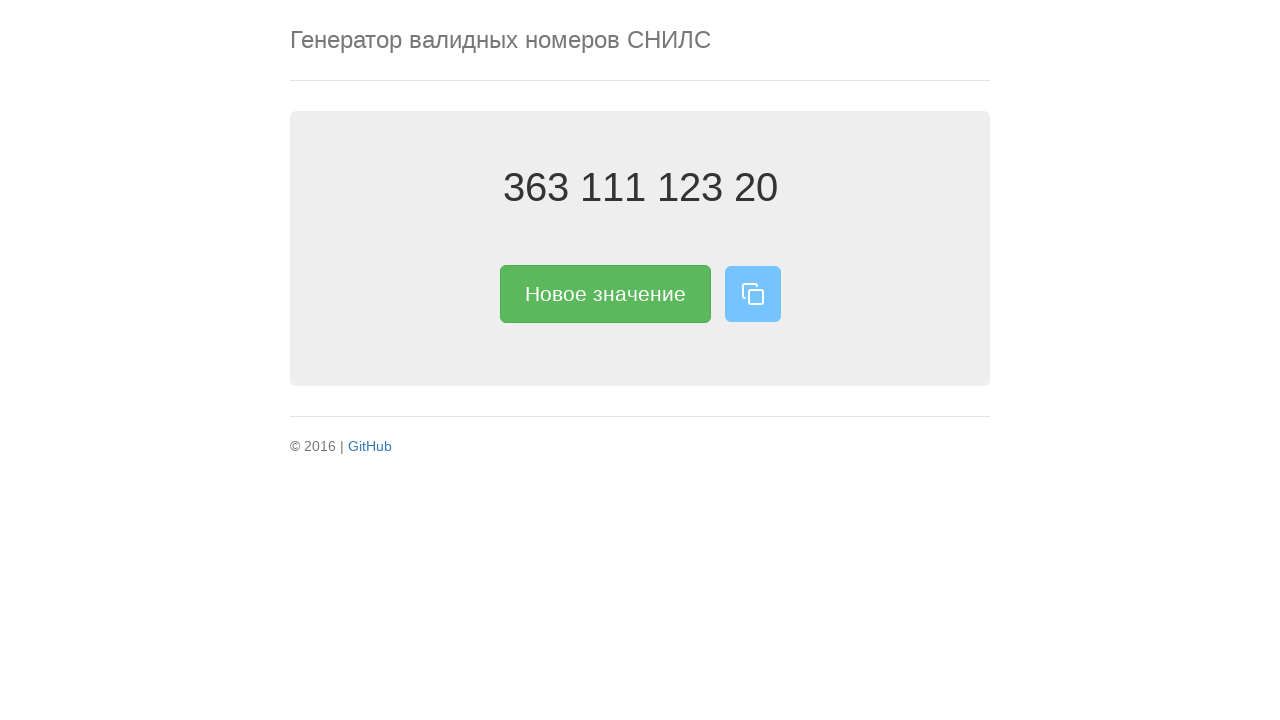